Tests browser window handling by clicking a button multiple times to open new windows and verifying the window handles are created

Starting URL: https://demoqa.com/browser-windows

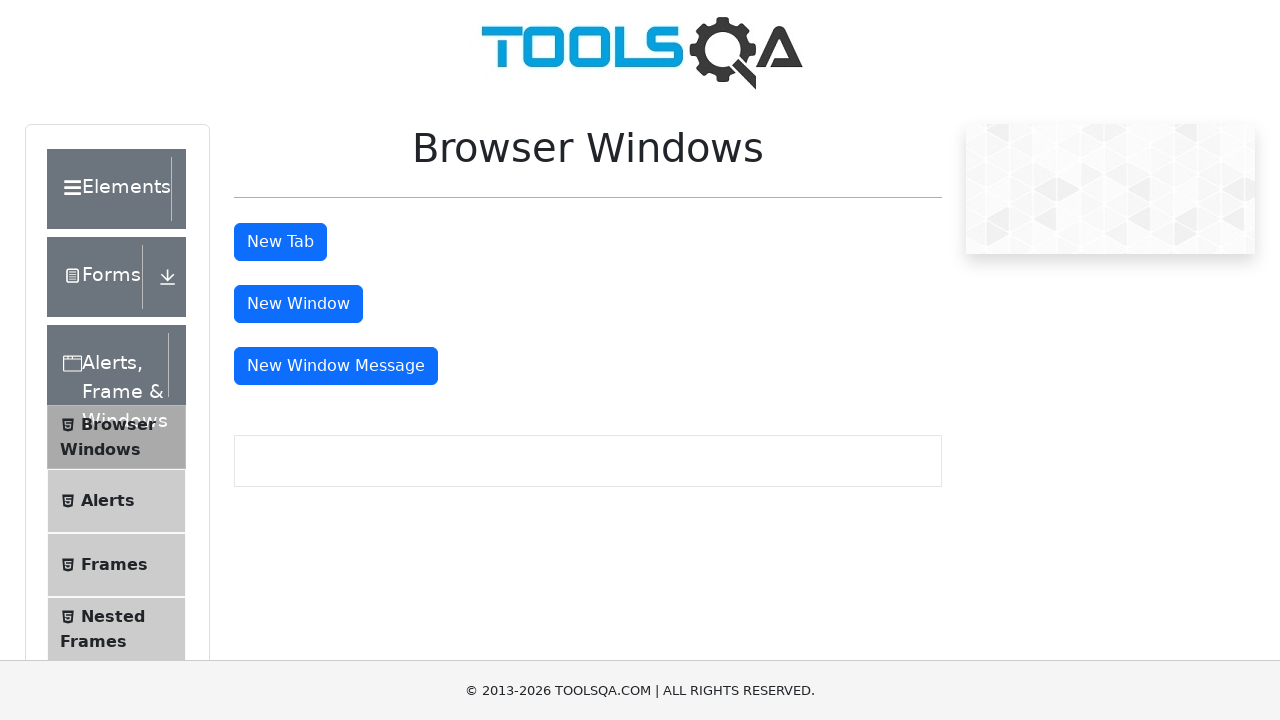

Clicked 'New Window' button - first window at (298, 304) on #windowButton
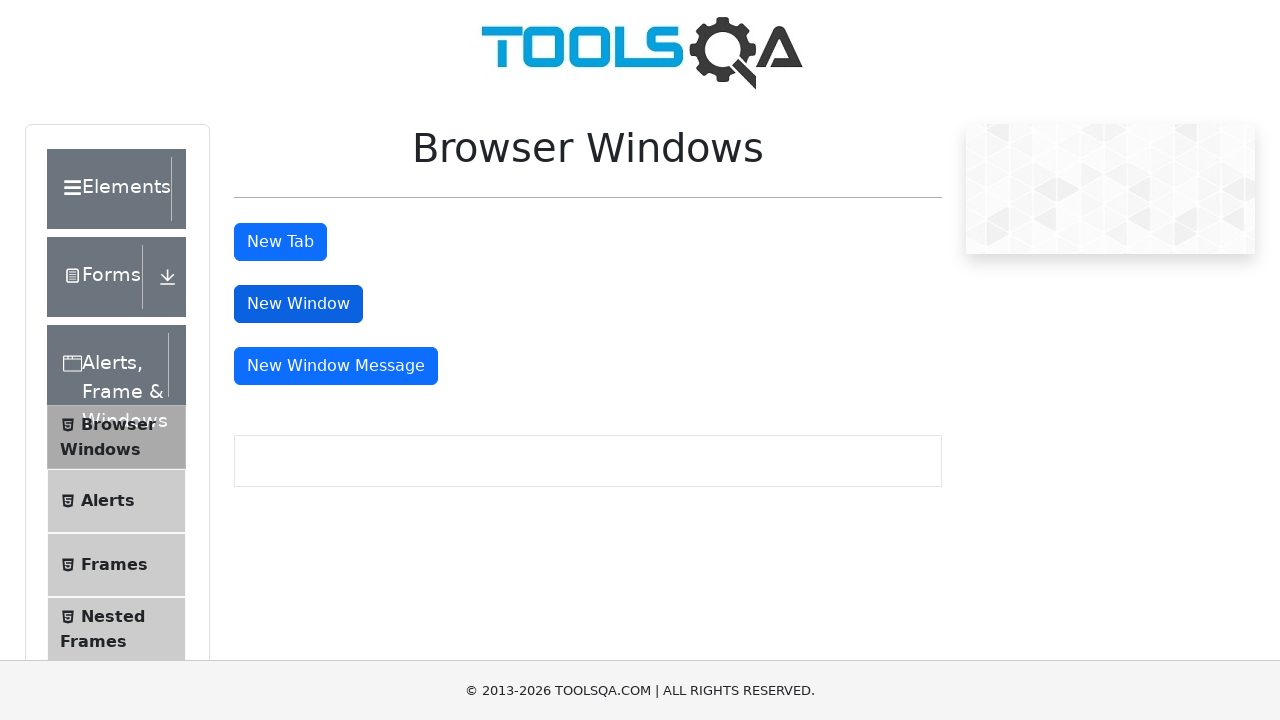

Clicked 'New Window' button - second window at (298, 304) on #windowButton
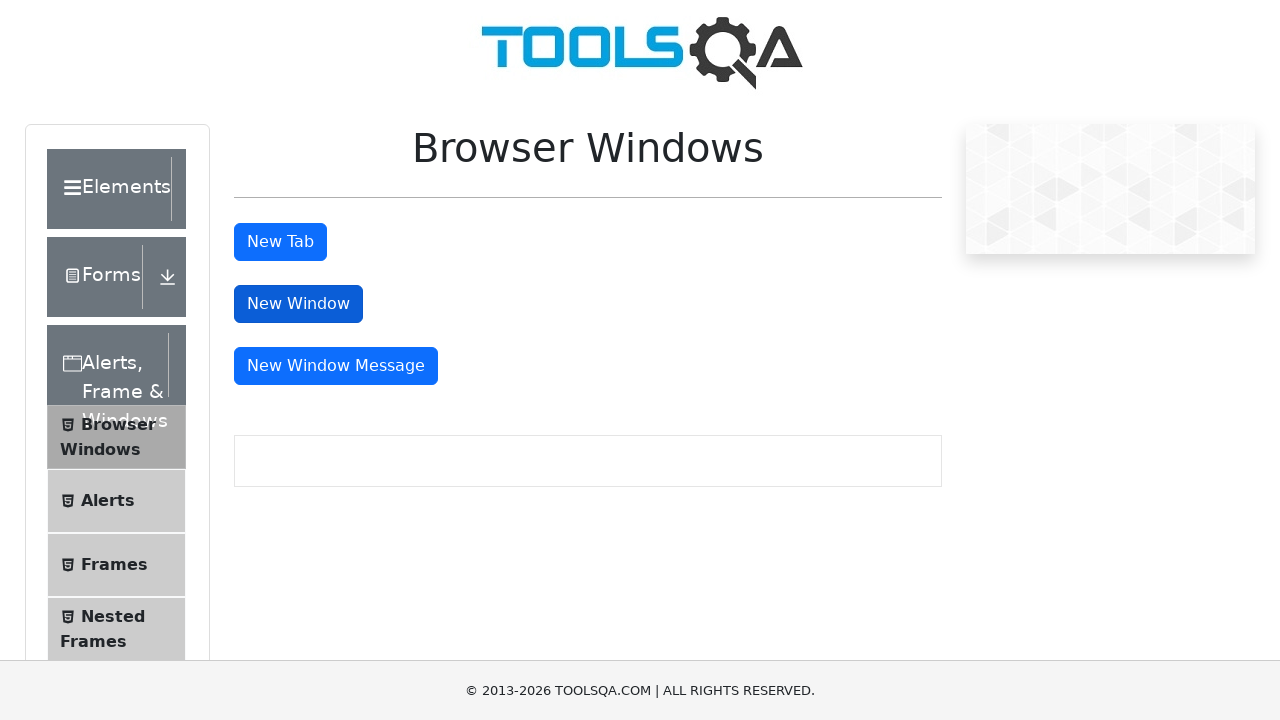

Clicked 'New Window' button - third window at (298, 304) on #windowButton
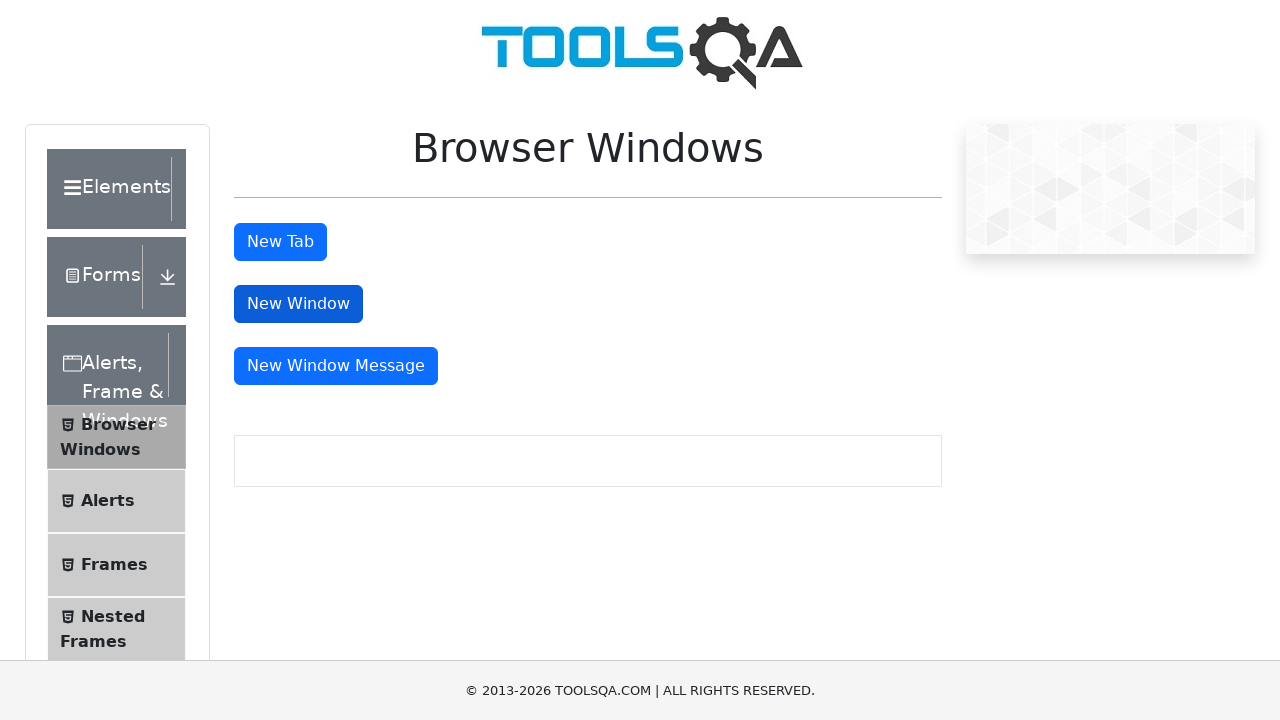

Retrieved all open windows/pages - total count: 4
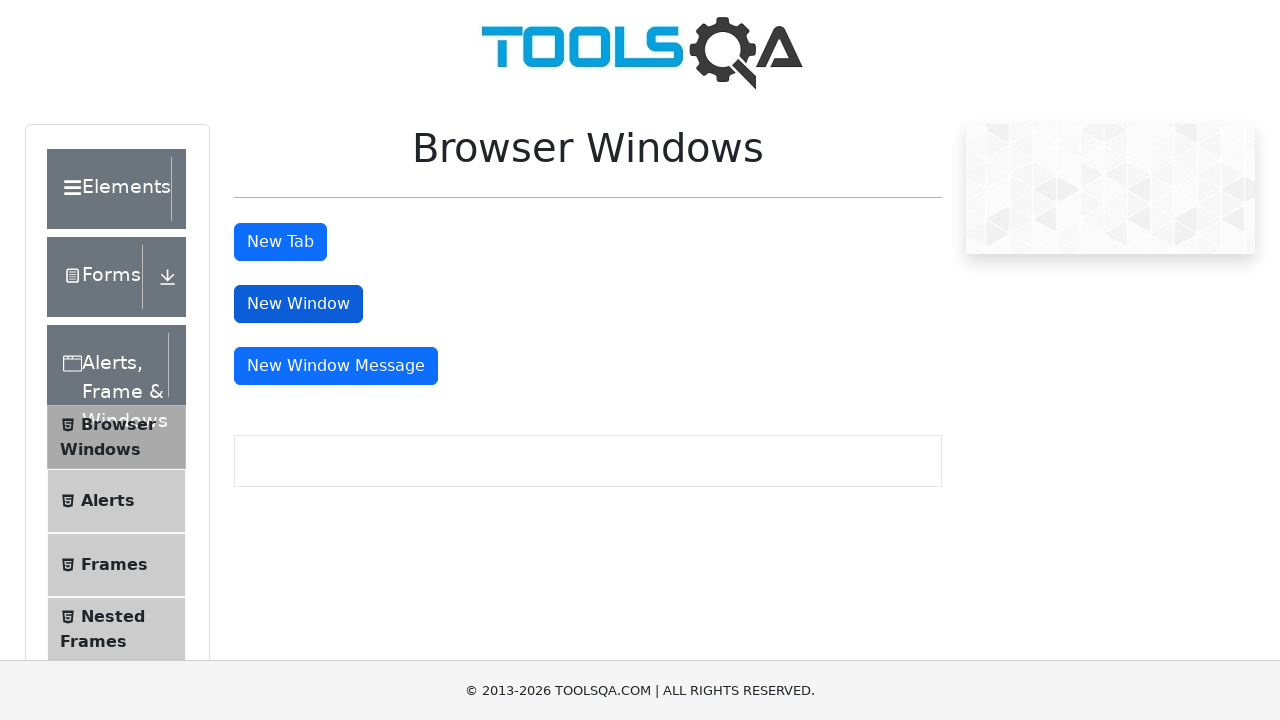

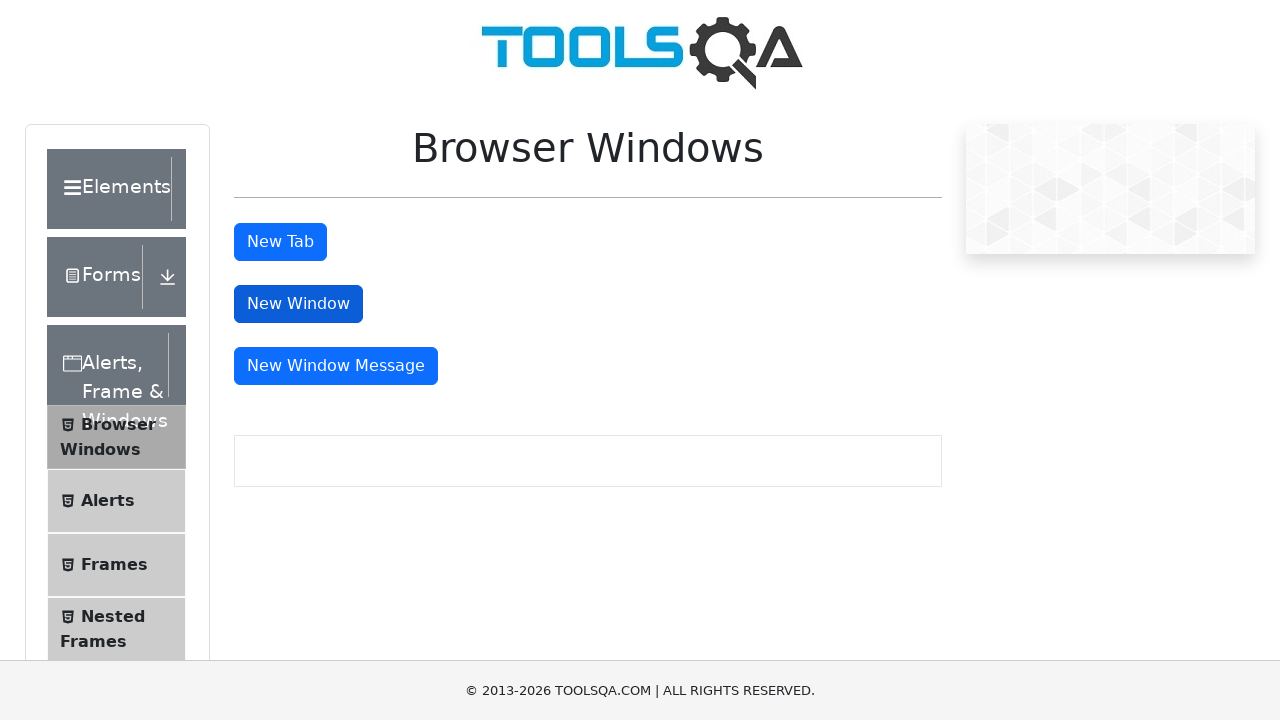